Tests a form submission by extracting a value from an image attribute, calculating a mathematical result, filling in the answer field, selecting checkbox and radio options, and submitting the form

Starting URL: https://suninjuly.github.io/get_attribute.html

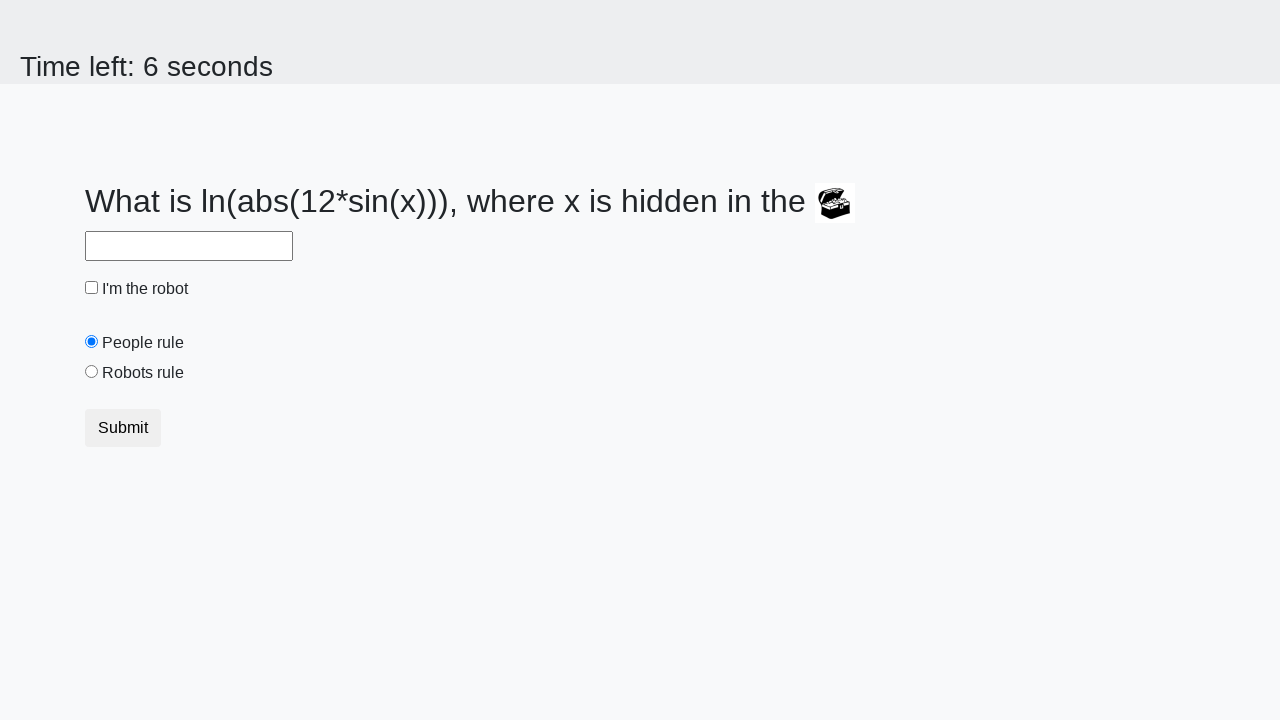

Located image element
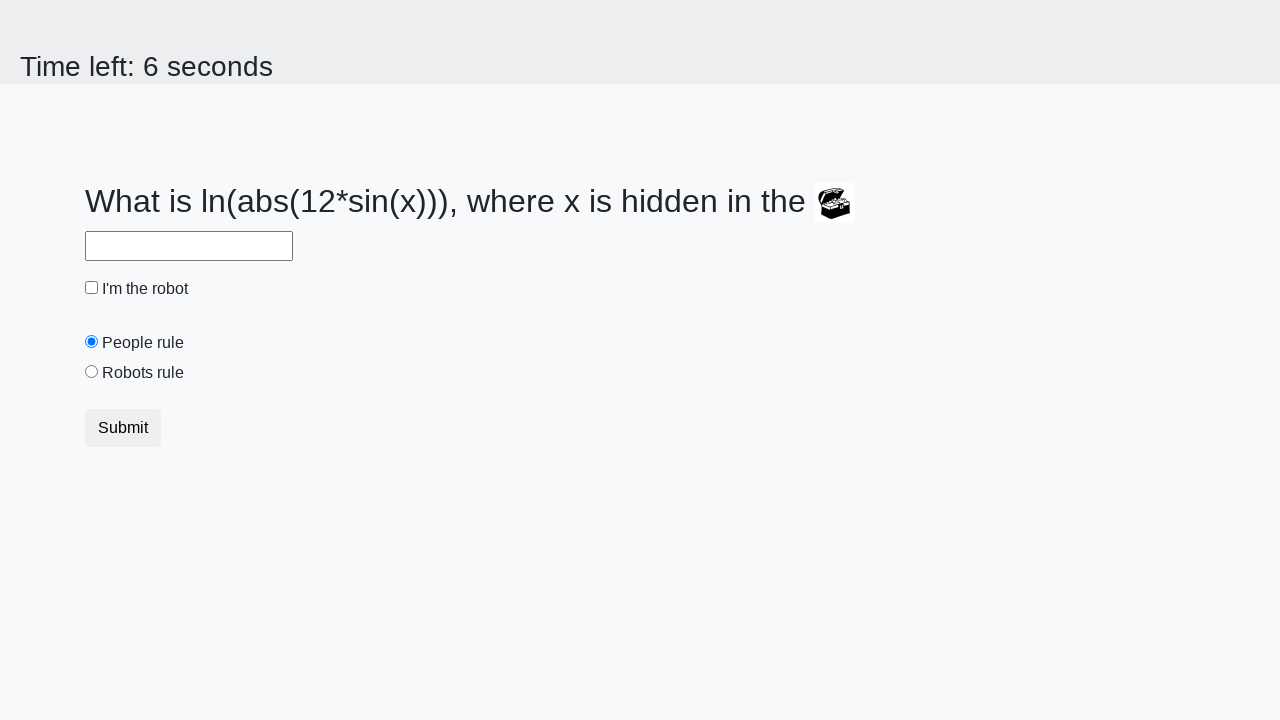

Extracted valuex attribute from image: 201
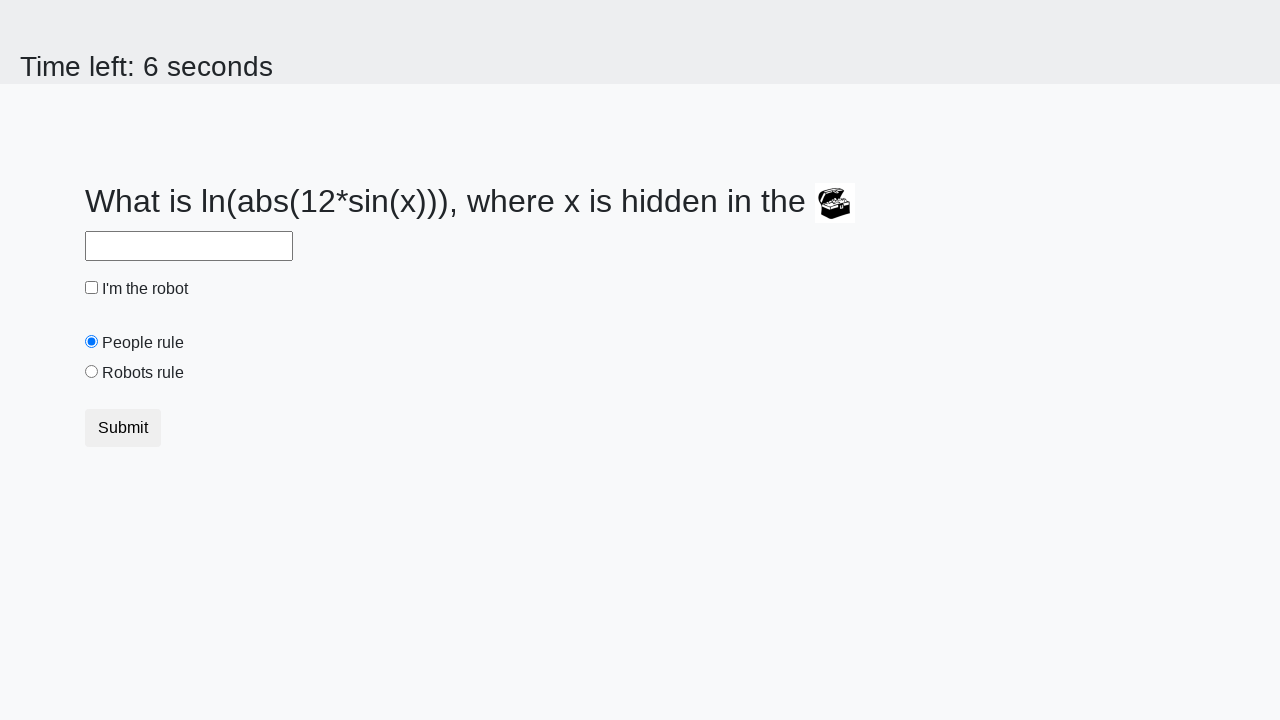

Calculated mathematical result: -0.2974859624134128
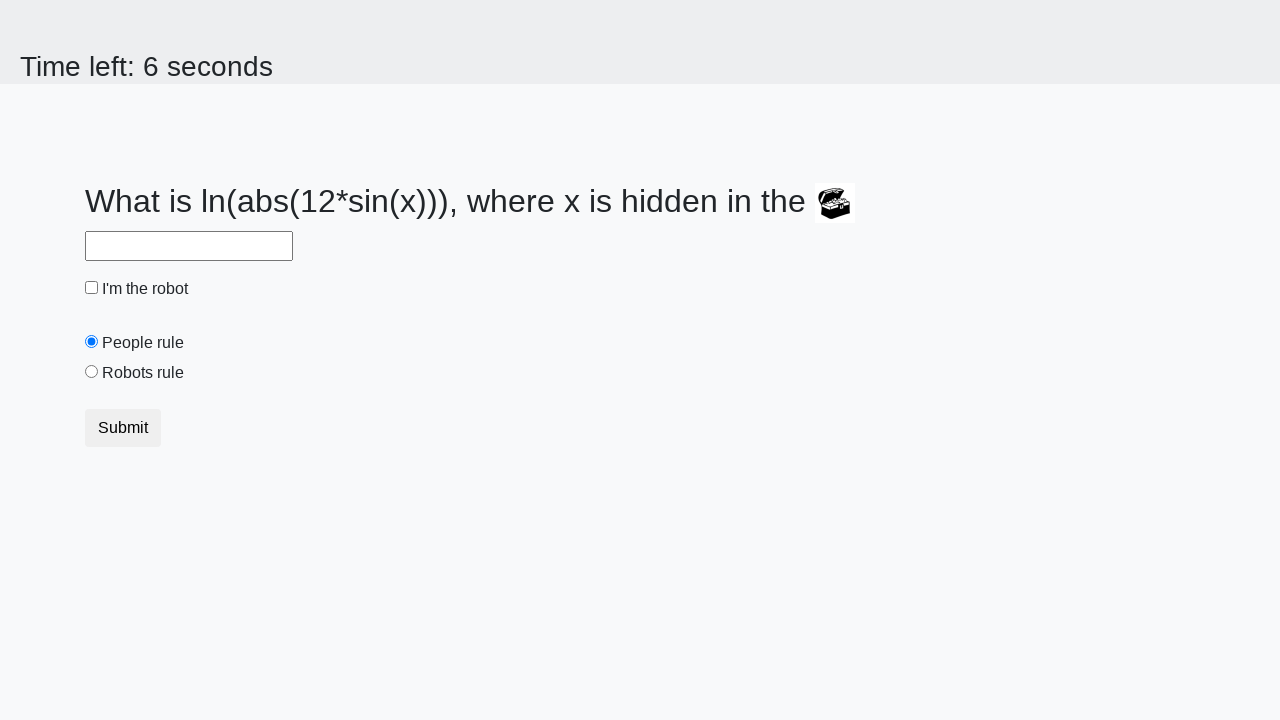

Filled answer field with calculated value: -0.2974859624134128 on #answer
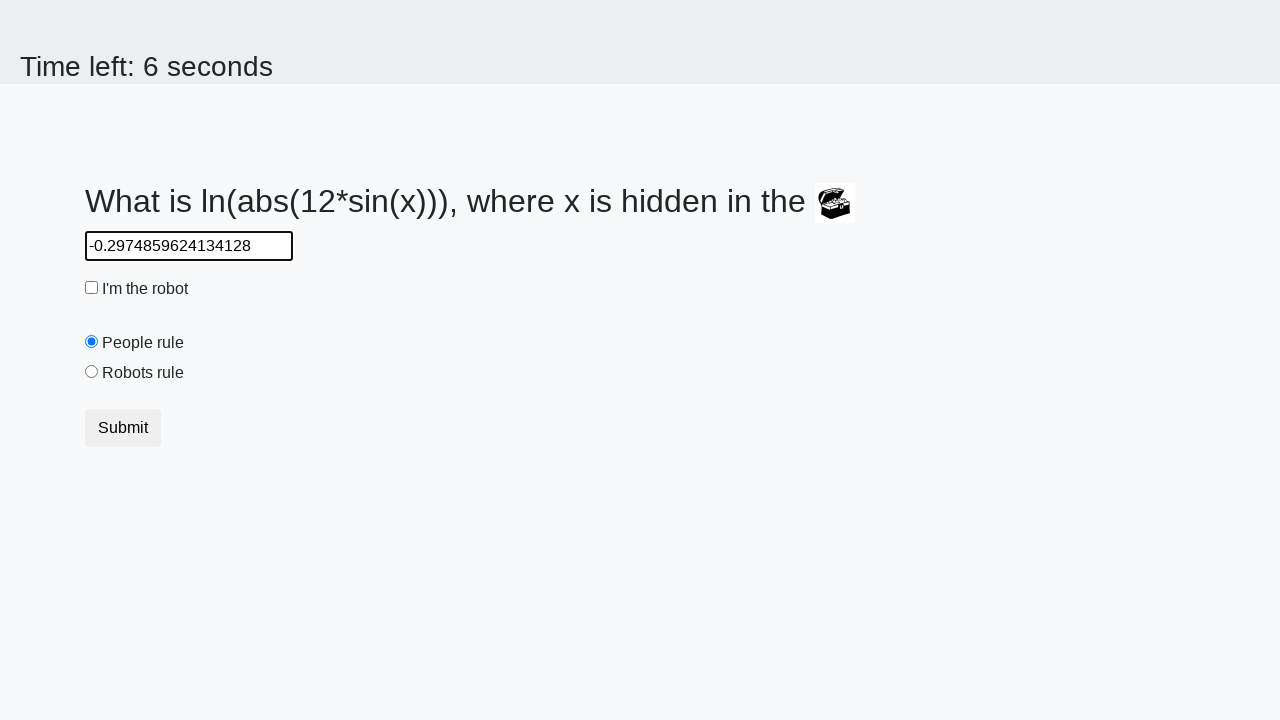

Clicked robot checkbox at (92, 288) on #robotCheckbox
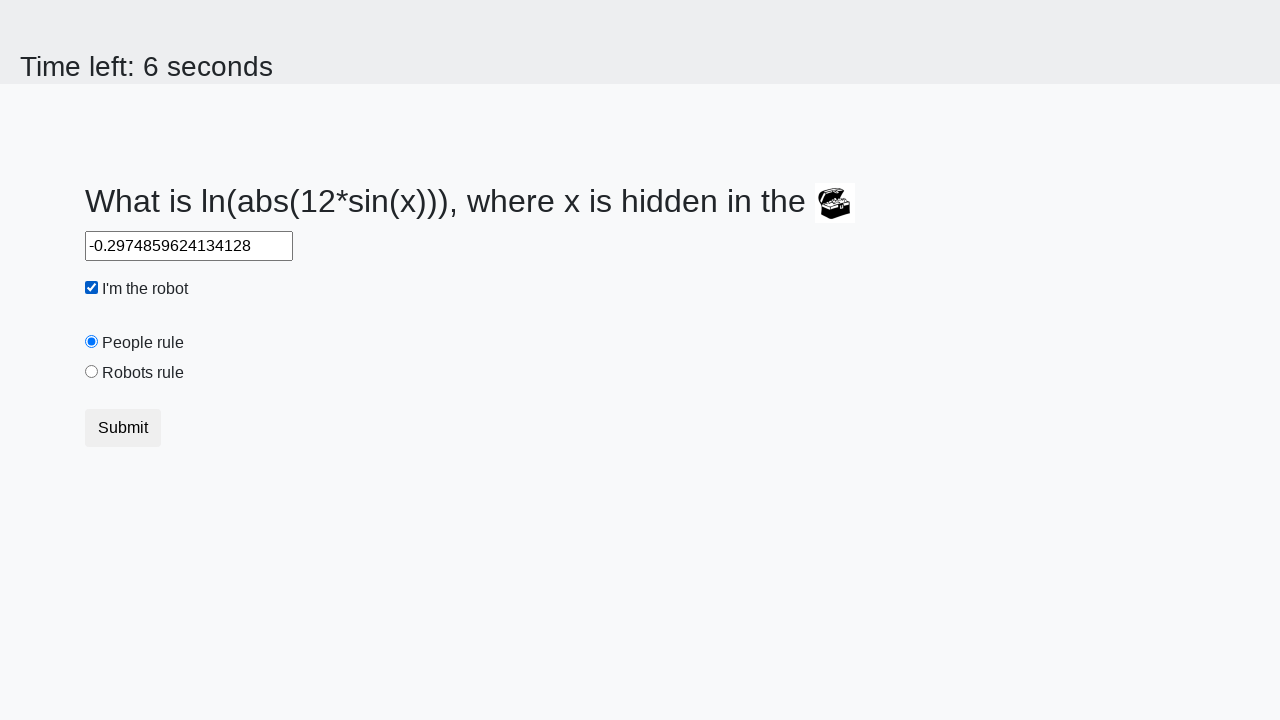

Clicked robots rule radio button at (92, 372) on #robotsRule
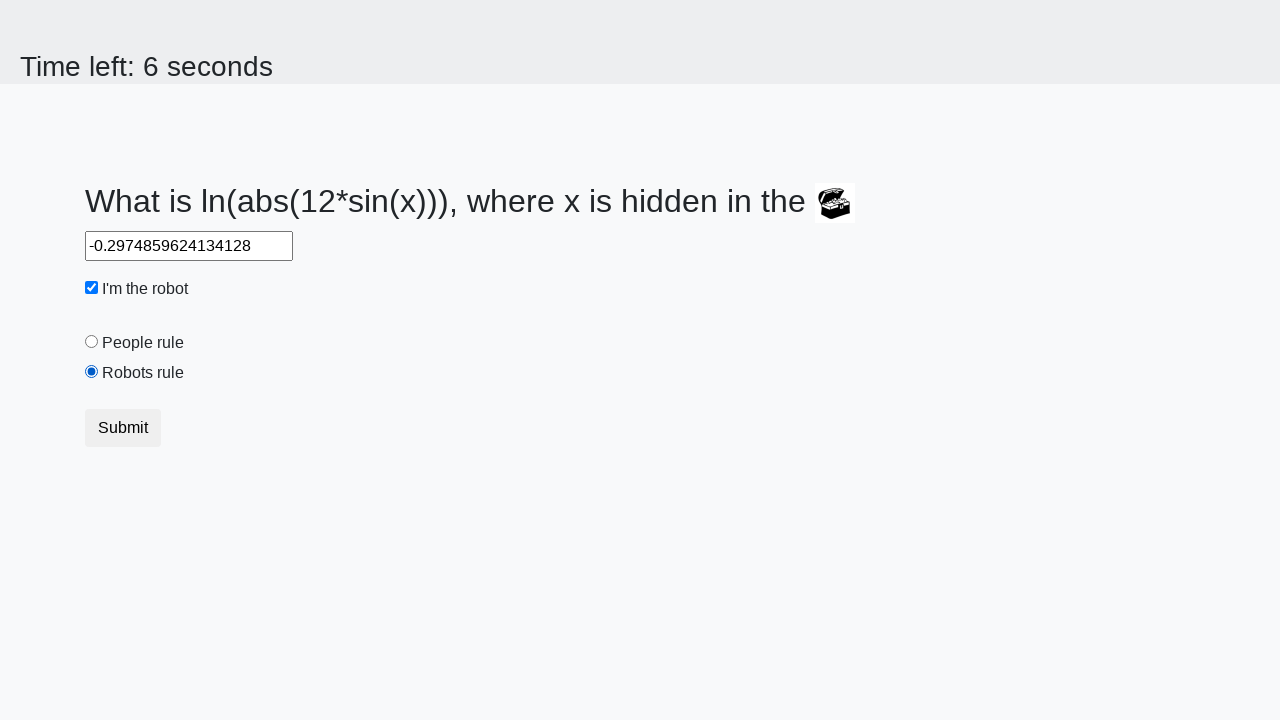

Clicked submit button to complete form submission at (123, 428) on .btn.btn-default
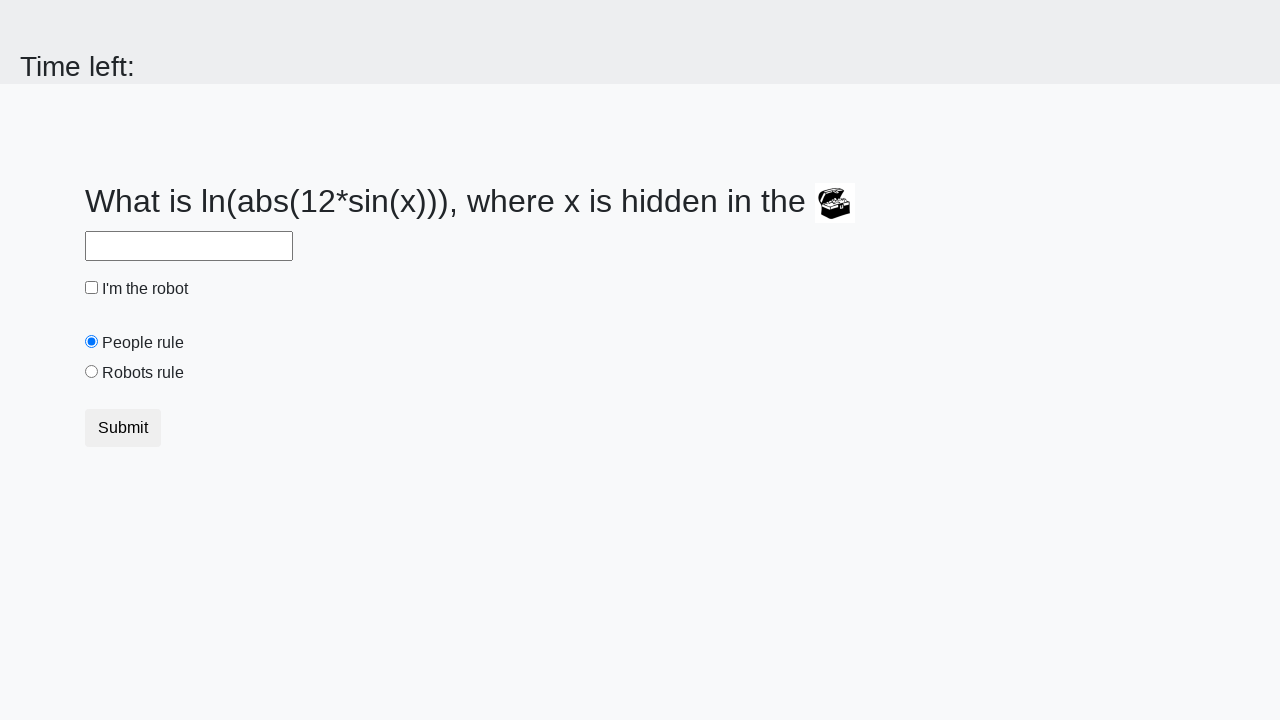

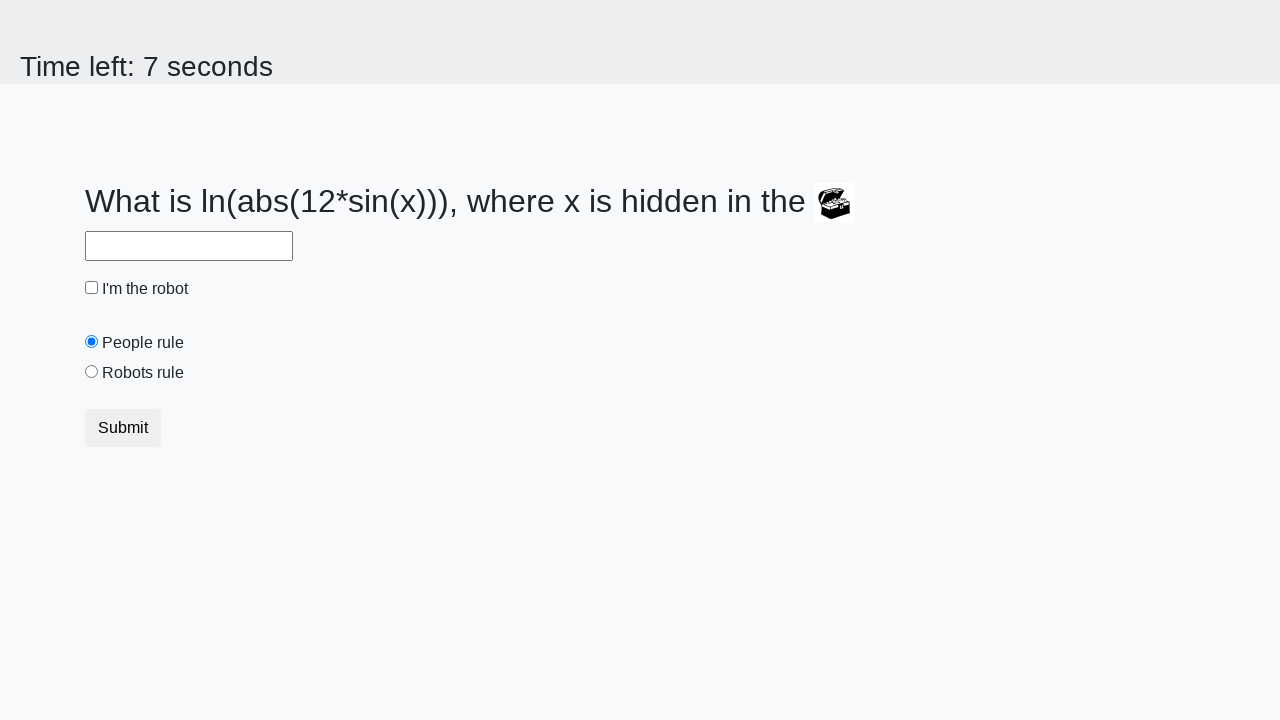